Tests file upload functionality by navigating to the file upload page, selecting a file, submitting the upload, and verifying the upload was successful by checking the confirmation heading.

Starting URL: http://the-internet.herokuapp.com/

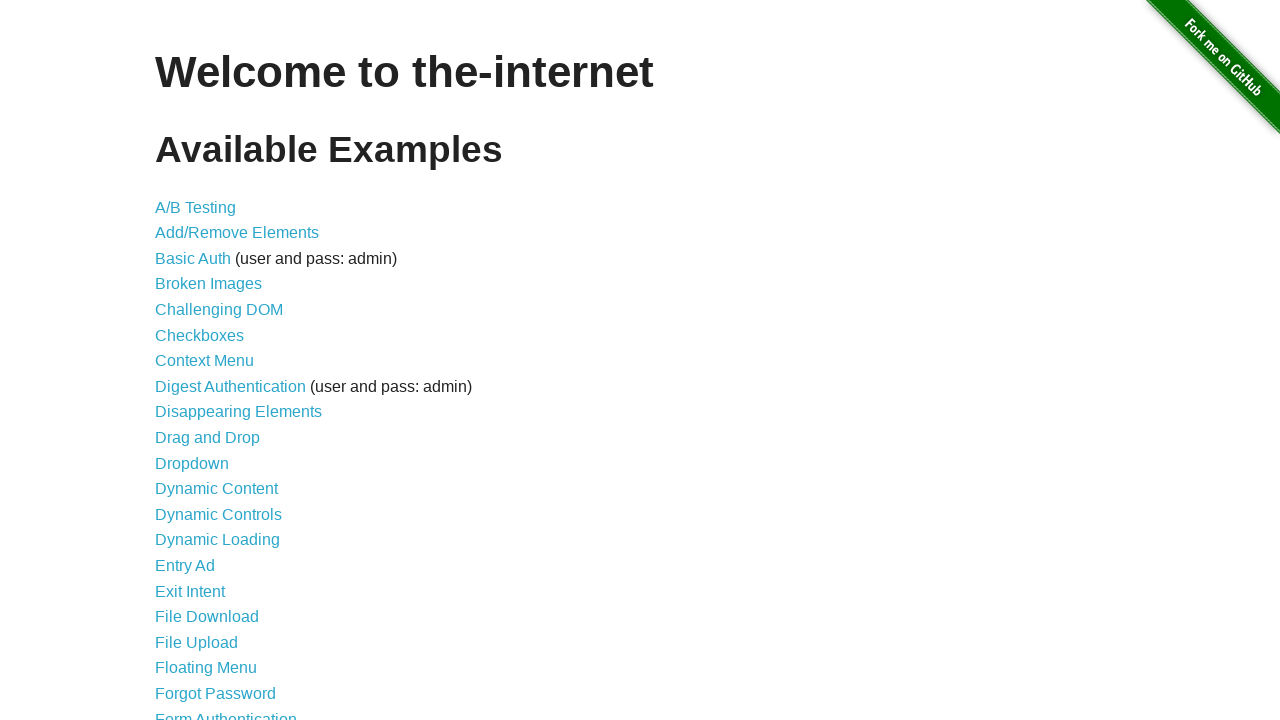

Clicked on 'File Upload' link to navigate to upload page at (196, 642) on text=File Upload
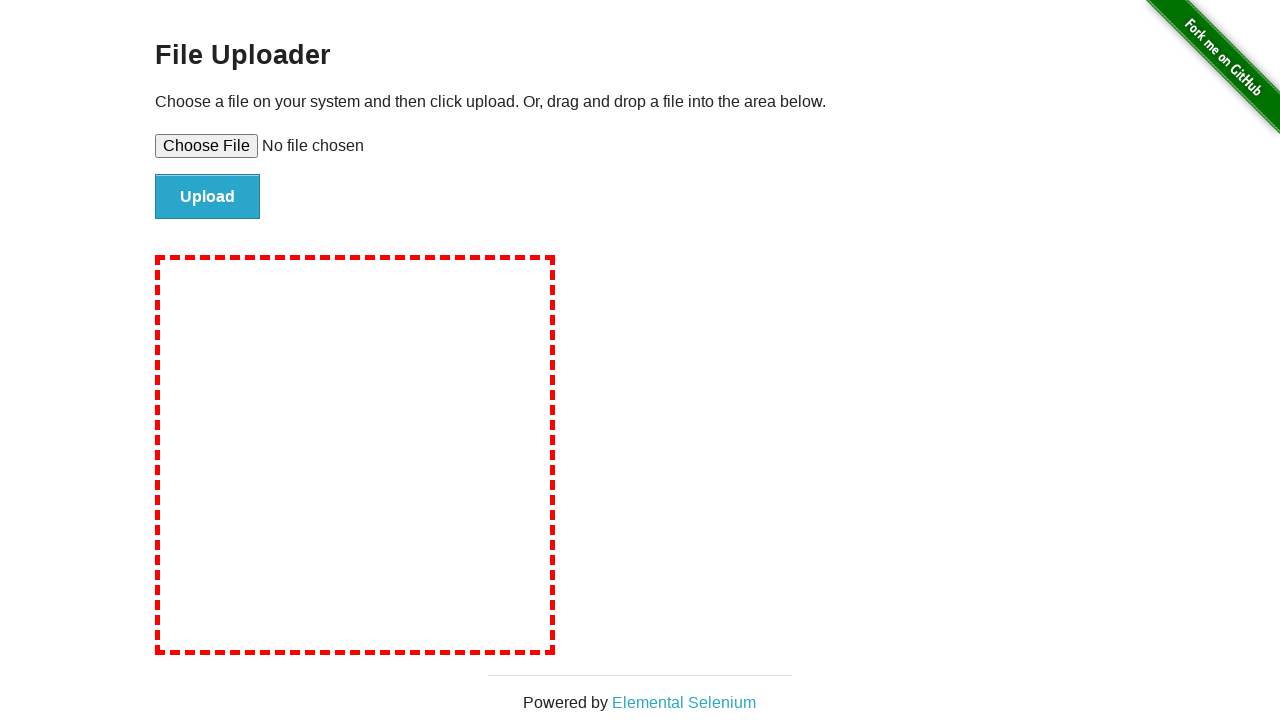

File upload page loaded and file input field is ready
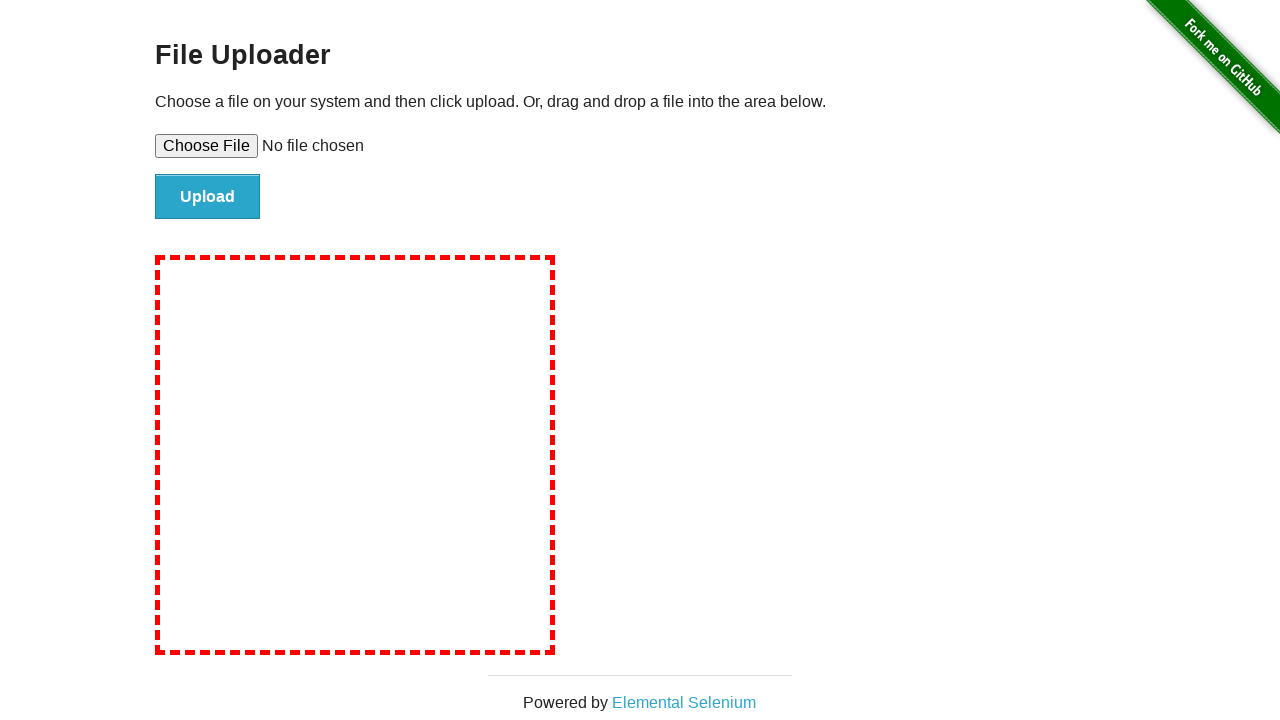

Created test file at /tmp/test_upload_file.txt
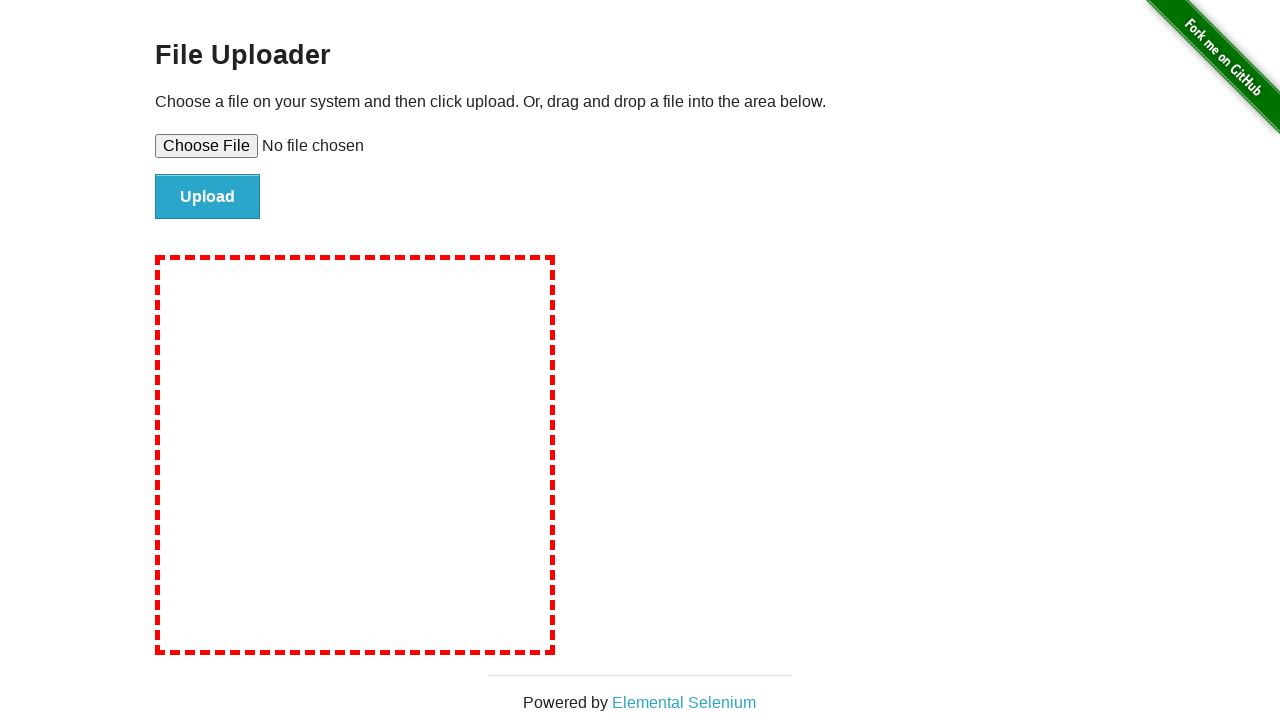

Selected test file for upload using file input field
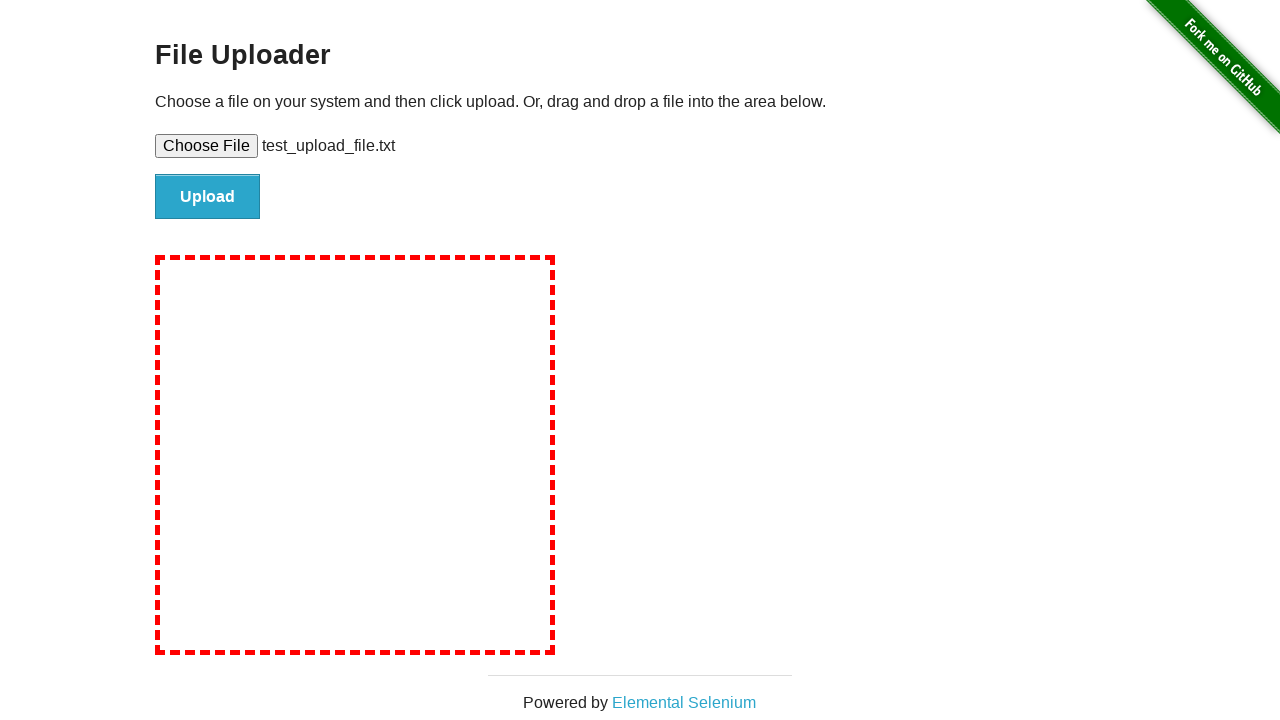

Clicked file submit button to upload the file at (208, 197) on #file-submit
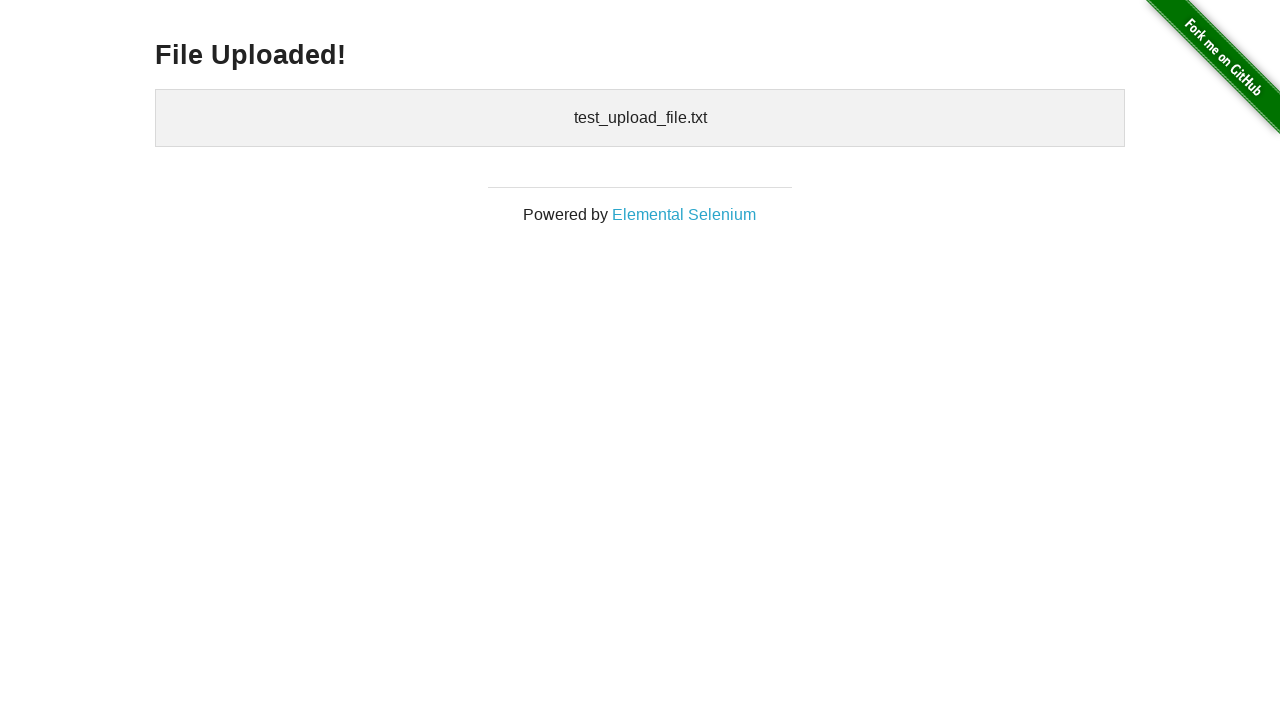

Upload confirmation heading appeared on page
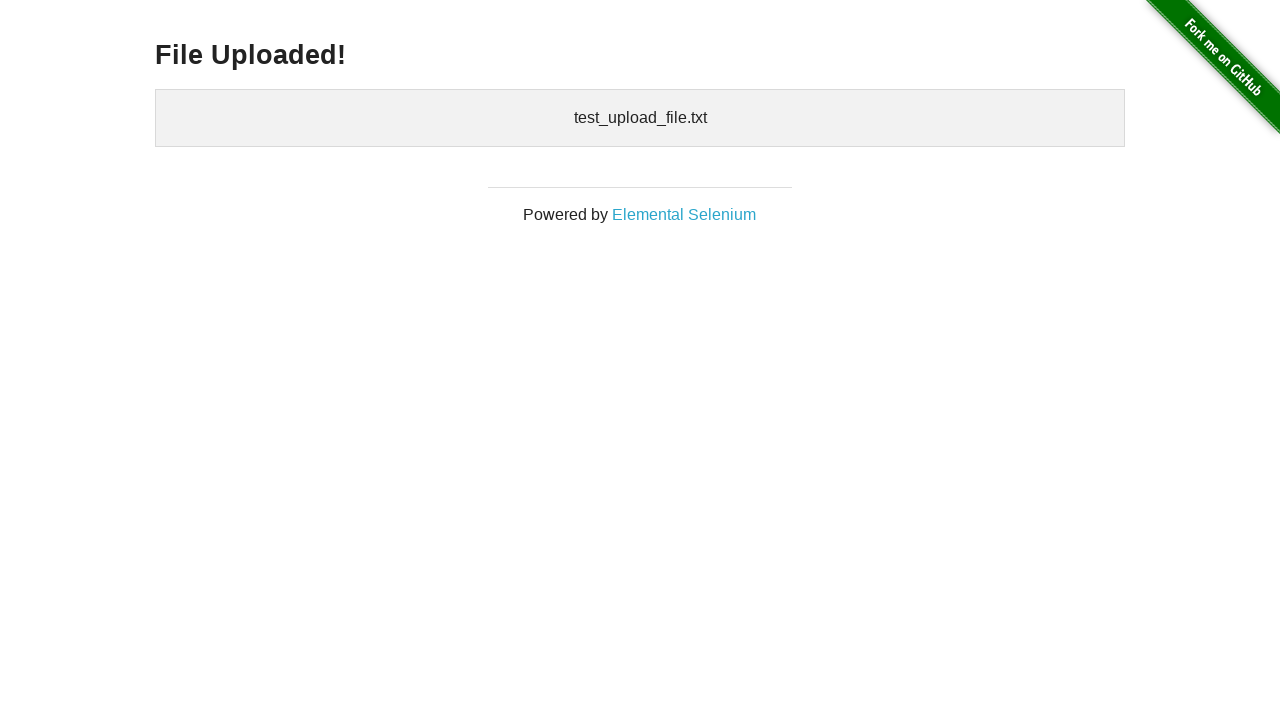

Extracted confirmation heading text: 'File Uploaded!'
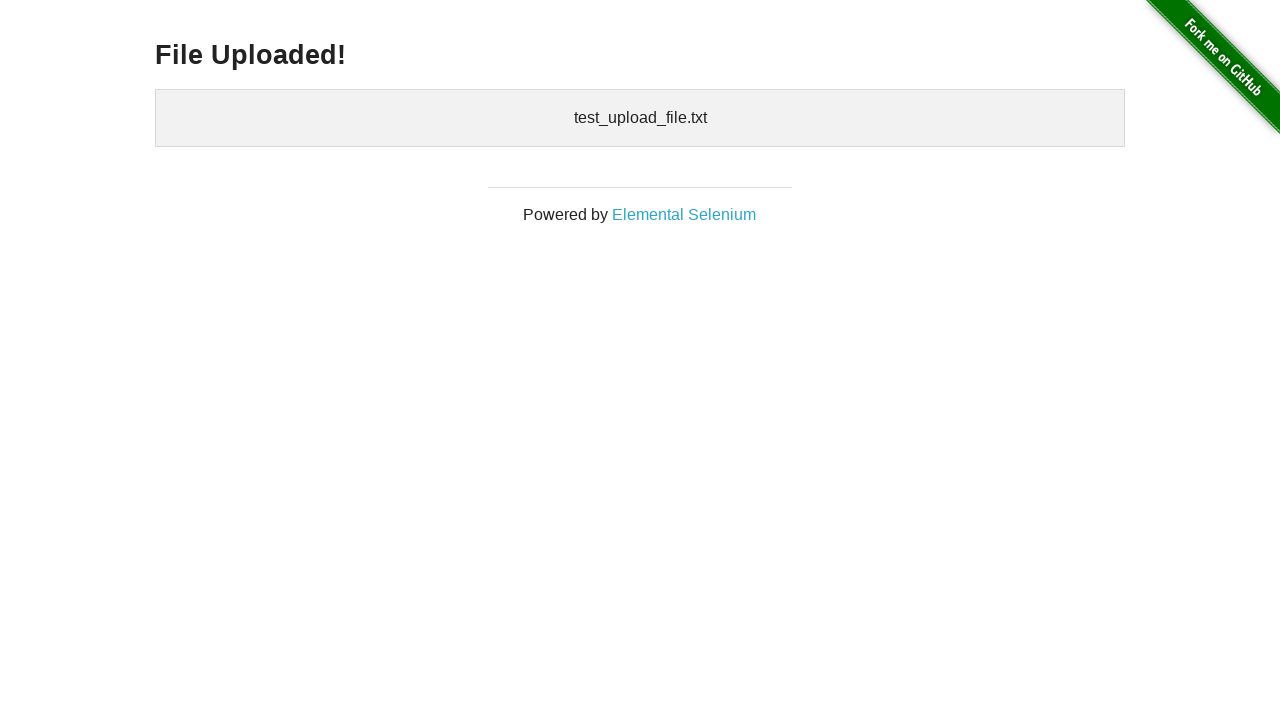

Cleaned up test file from /tmp/test_upload_file.txt
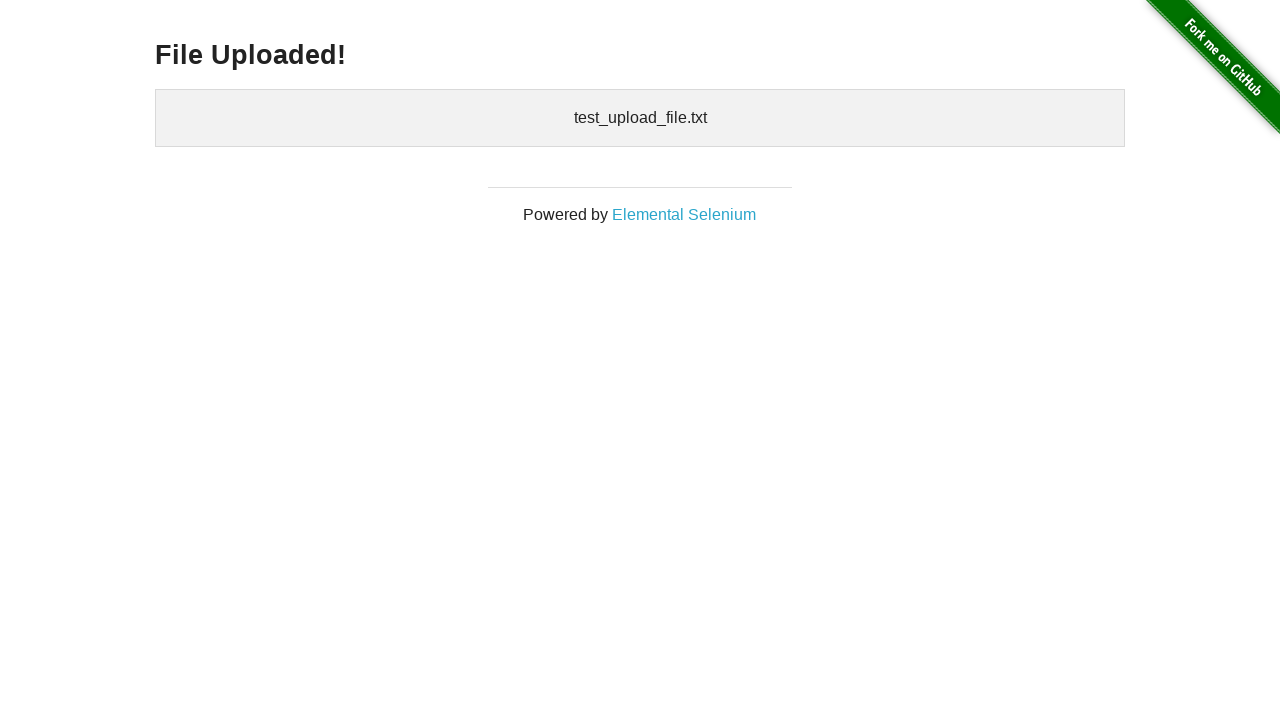

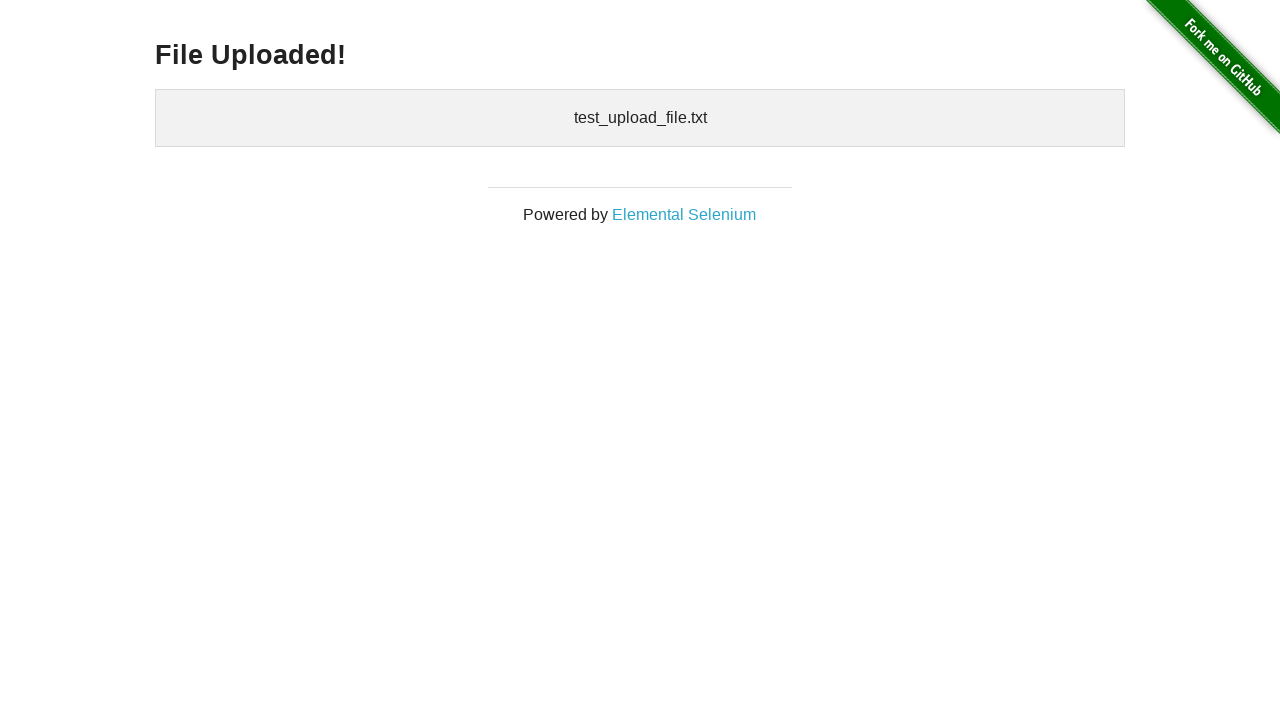